Tests date picker functionality by selecting a specific date from a calendar widget, navigating through months to find the target date

Starting URL: https://demoapps.qspiders.com/ui/datePick?sublist=0

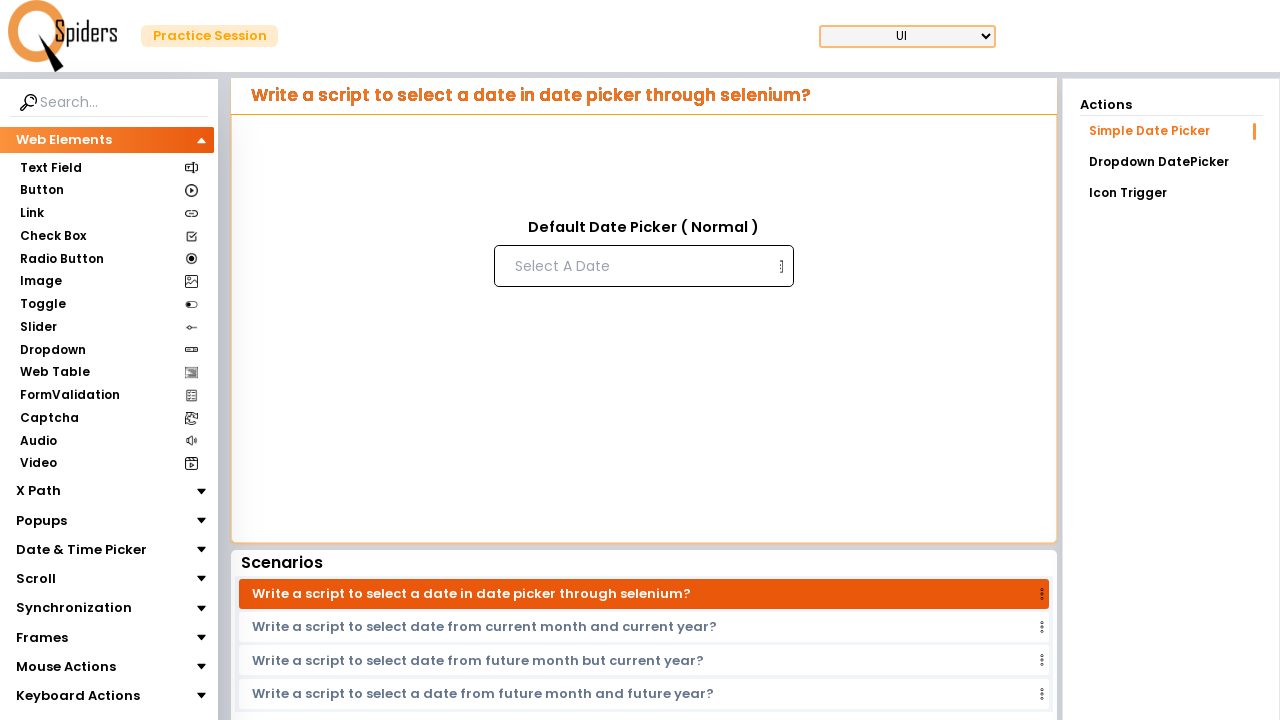

Clicked date input field to open date picker at (642, 266) on xpath=//input[@placeholder='Select A Date']
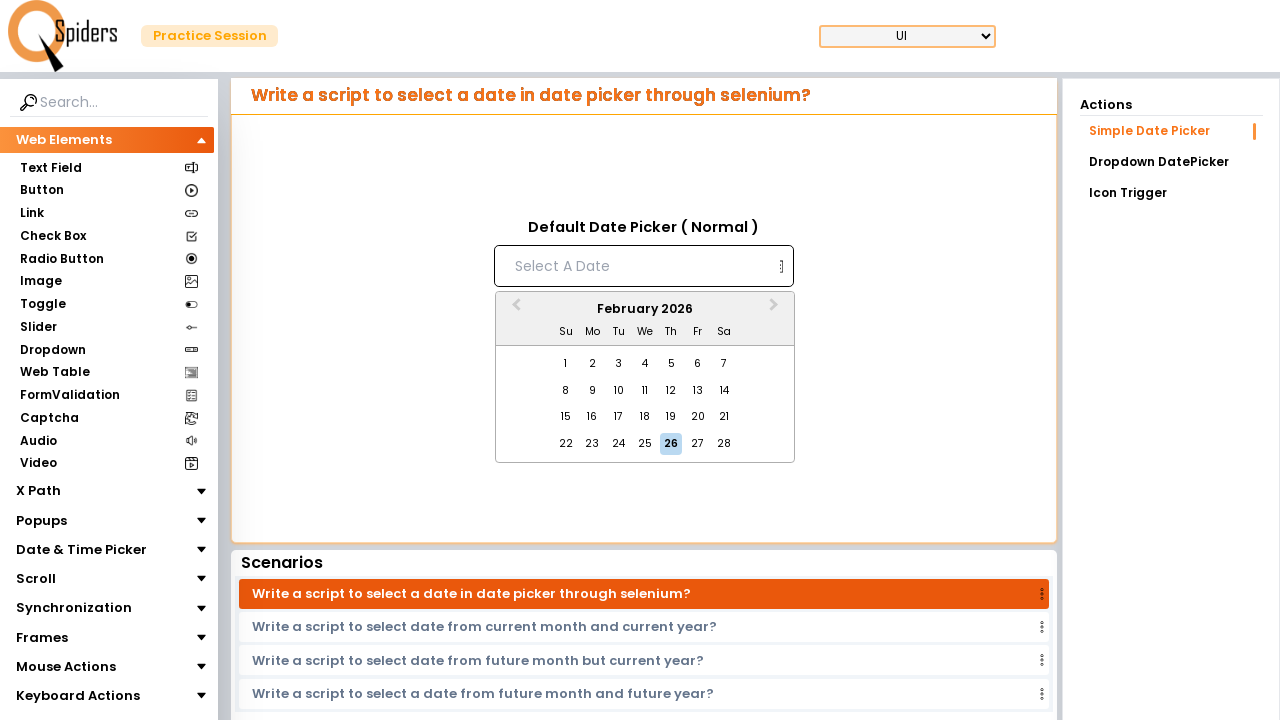

Retrieved current month/year from date picker
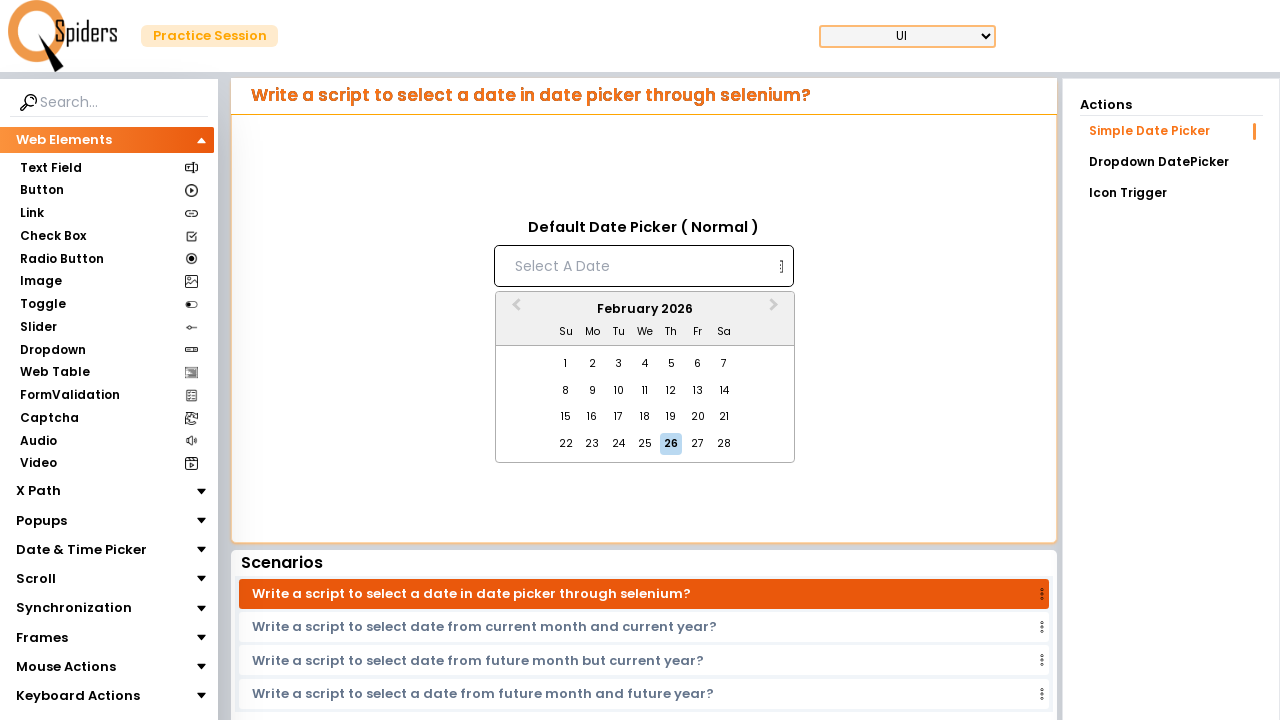

Clicked Previous Month button (first click) at (514, 310) on xpath=//button[@aria-label='Previous Month']
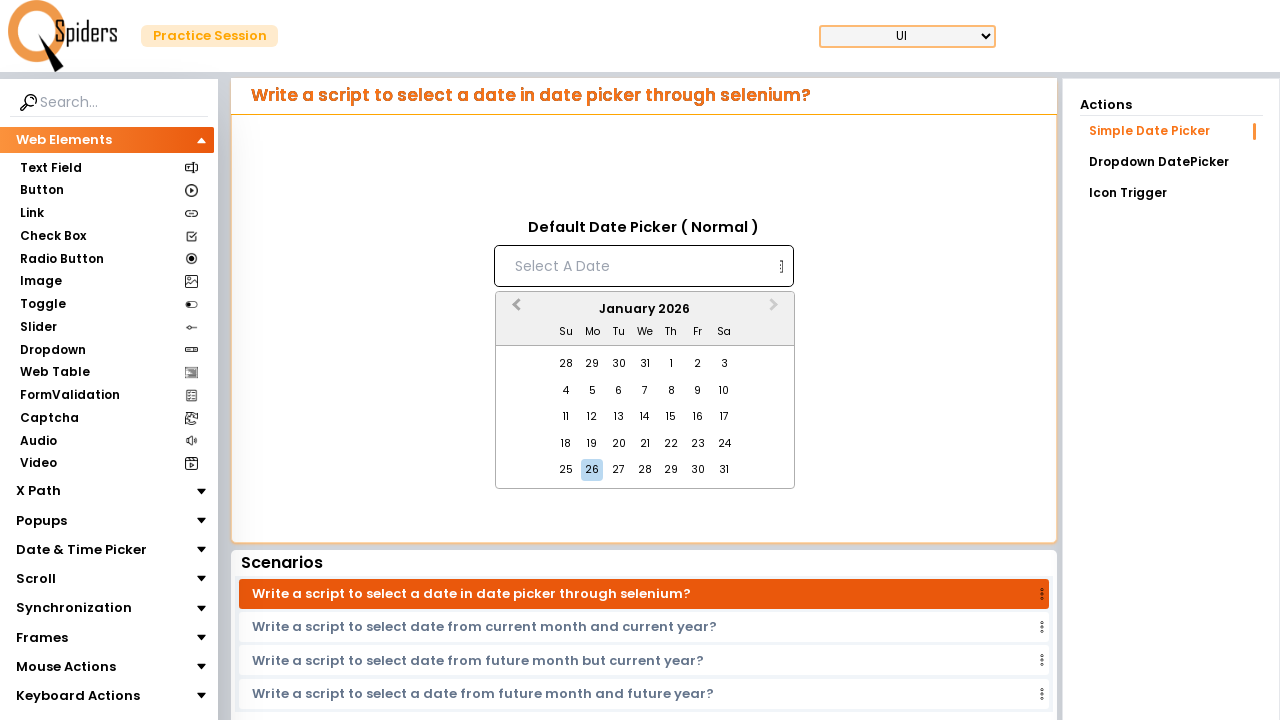

Clicked Previous Month button (second click) at (514, 310) on xpath=//button[@aria-label='Previous Month']
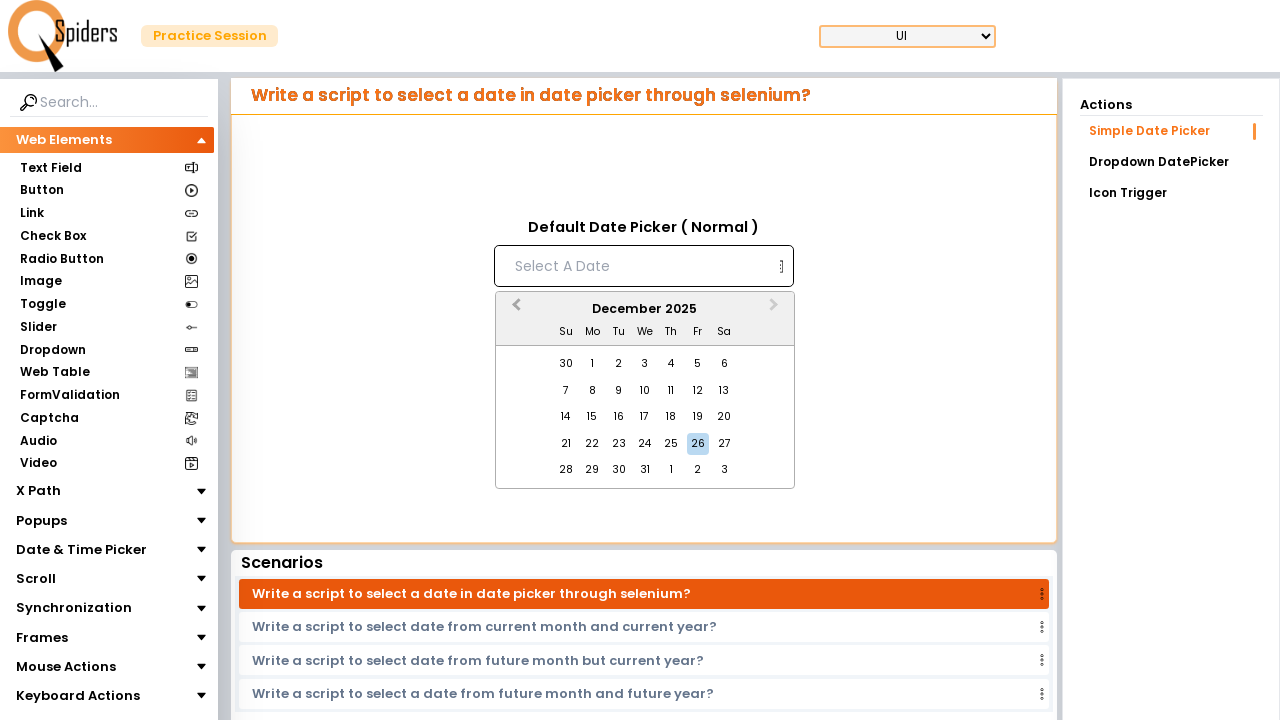

Selected day 12 from the calendar at (698, 391) on xpath=//div[@class='react-datepicker__month']/*//div[not(contains(@class,'day--o
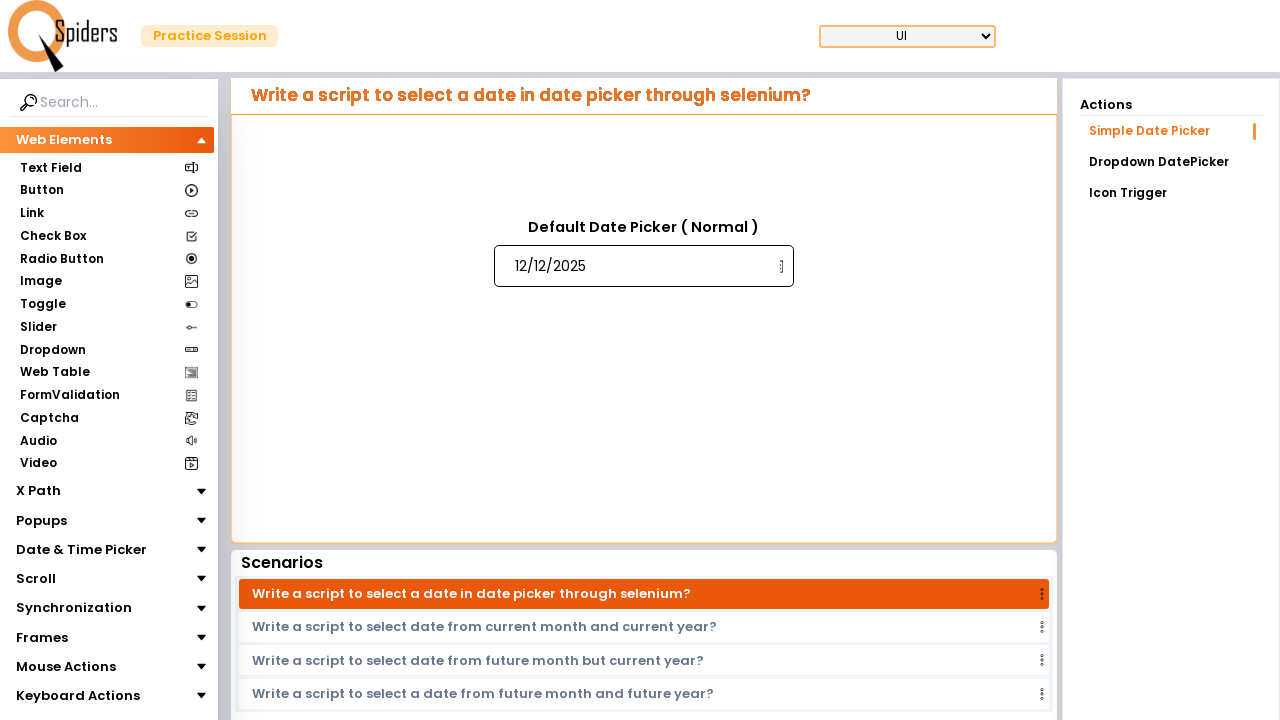

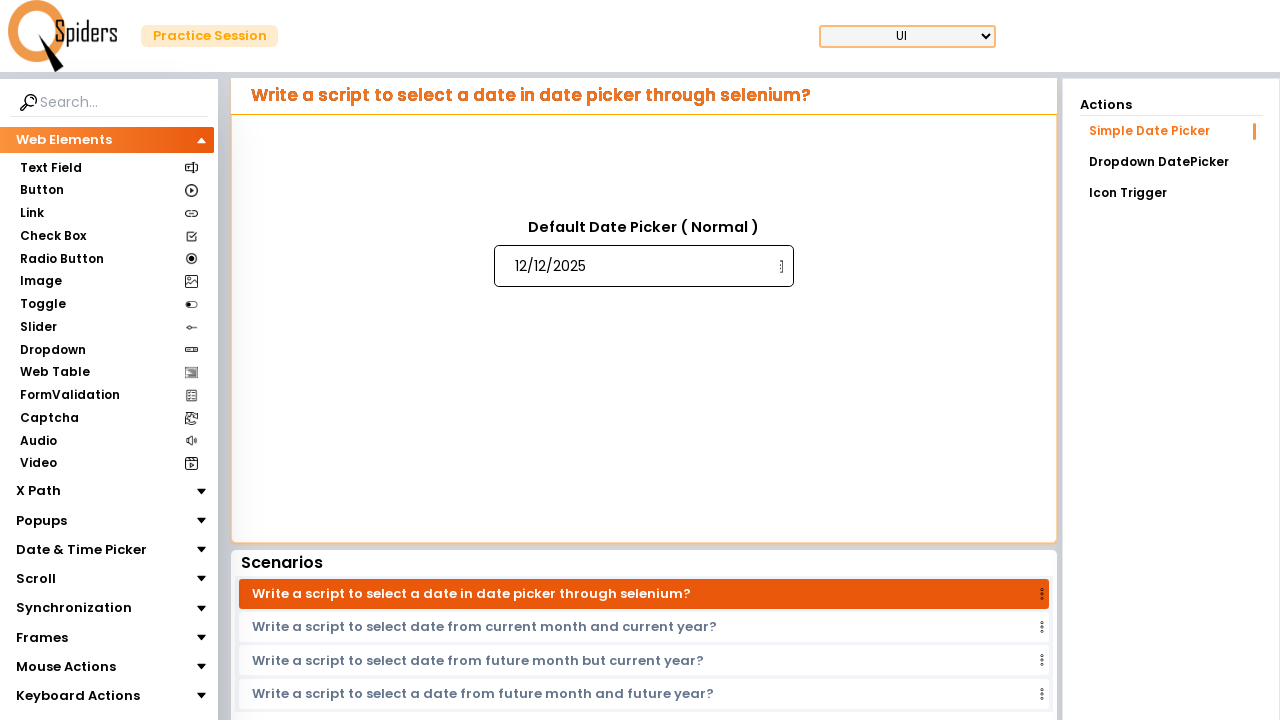